Tests visibility toggling of a text box by clicking hide/show buttons and verifying the element's visibility state, then fills text into the text box

Starting URL: https://www.letskodeit.com/practice

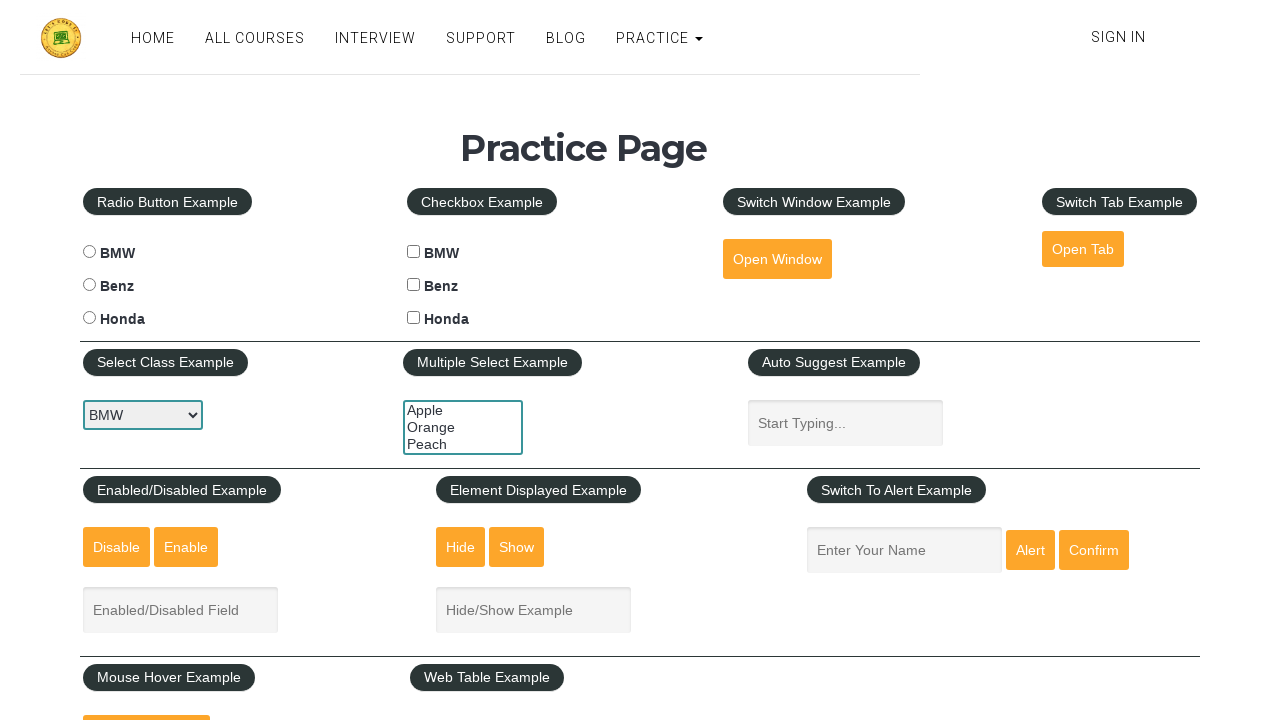

Verified text box is initially visible
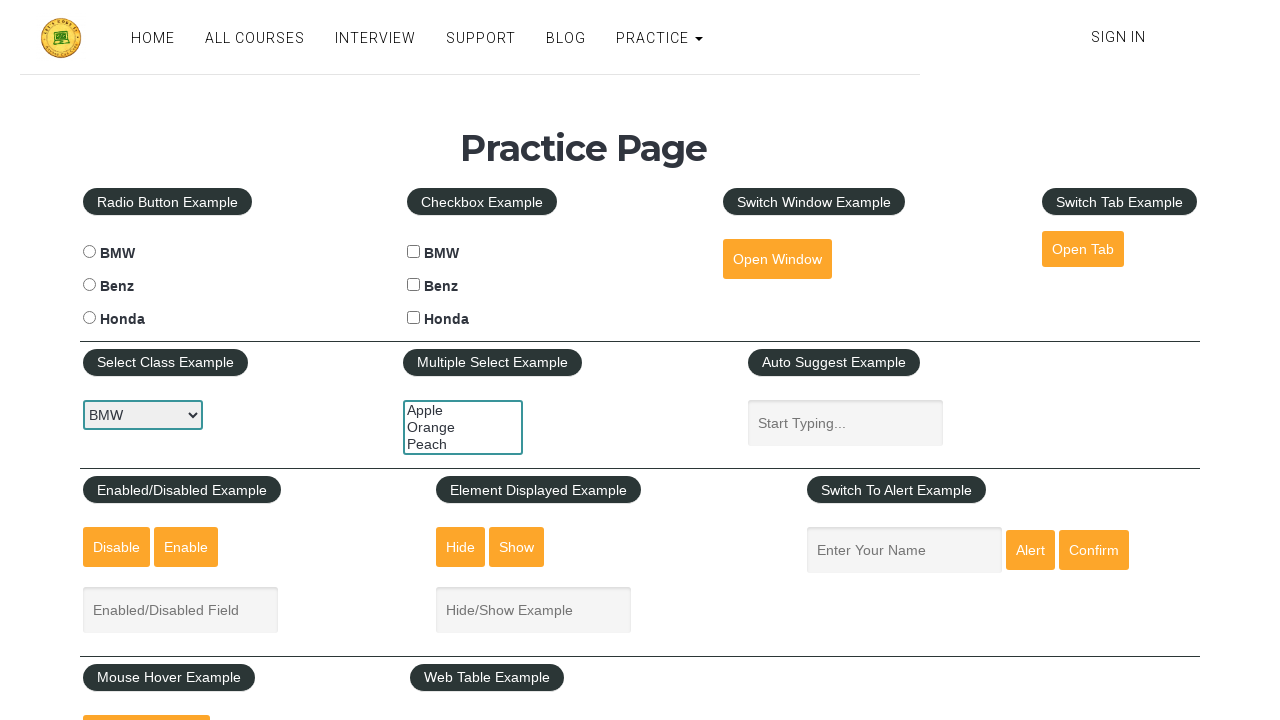

Clicked hide button to hide the text box at (461, 547) on #hide-textbox
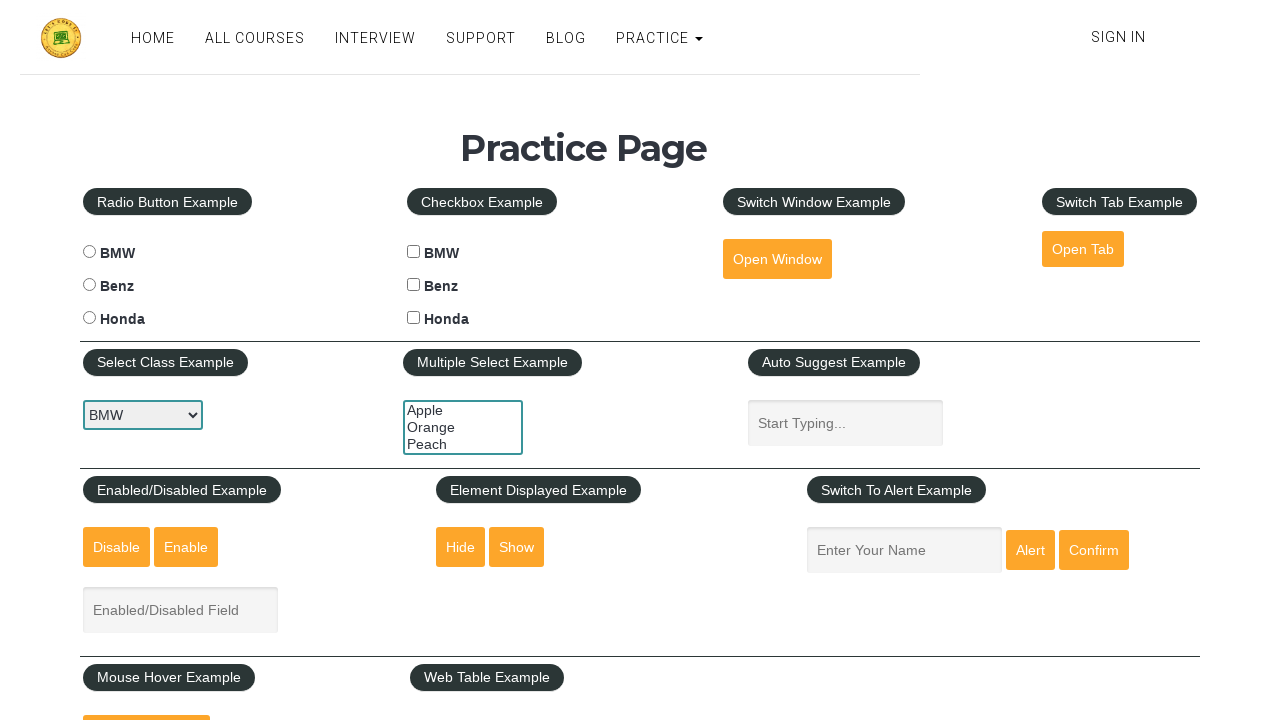

Verified text box is now hidden
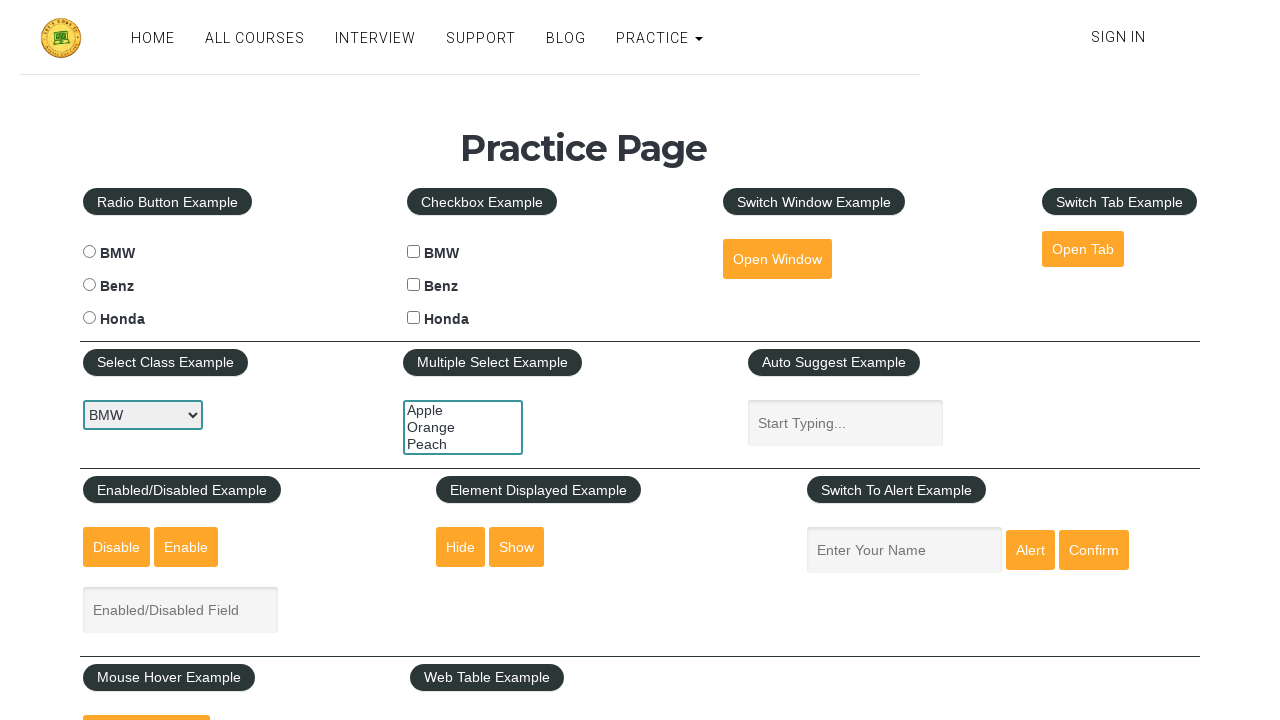

Clicked show button to make text box visible again at (517, 547) on #show-textbox
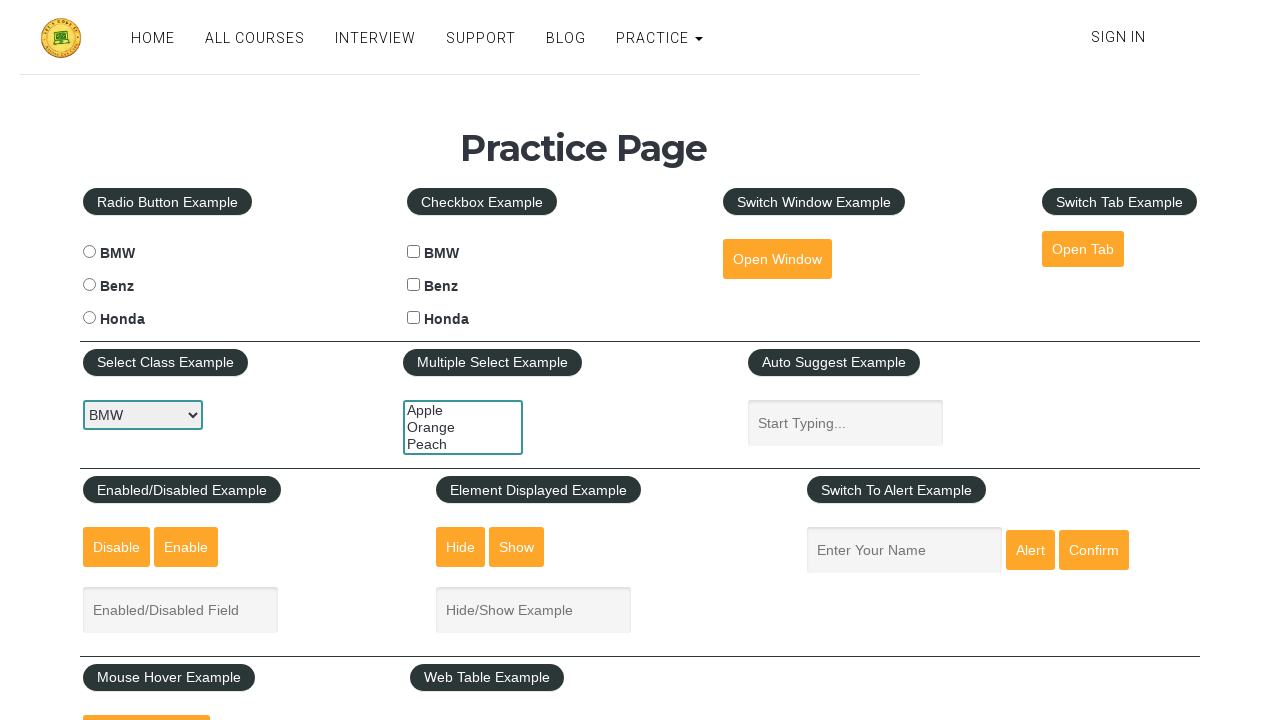

Verified text box is visible again
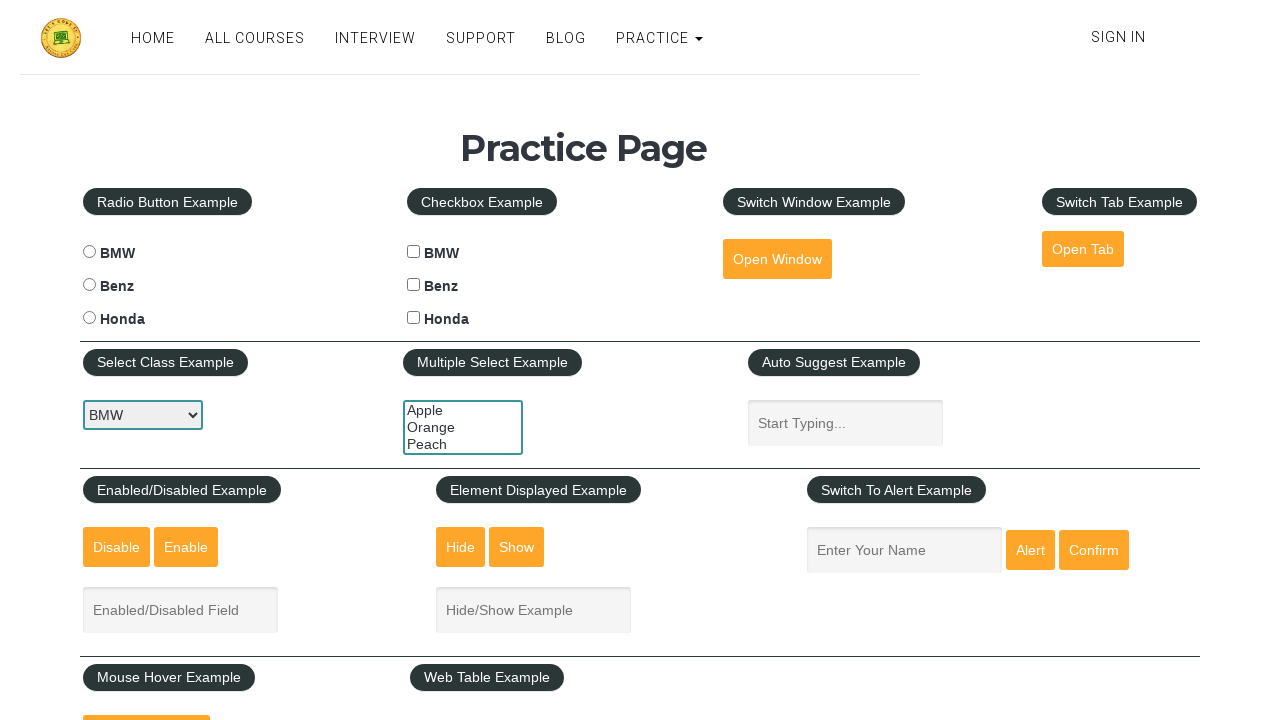

Filled text box with 'Playwright' on #displayed-text
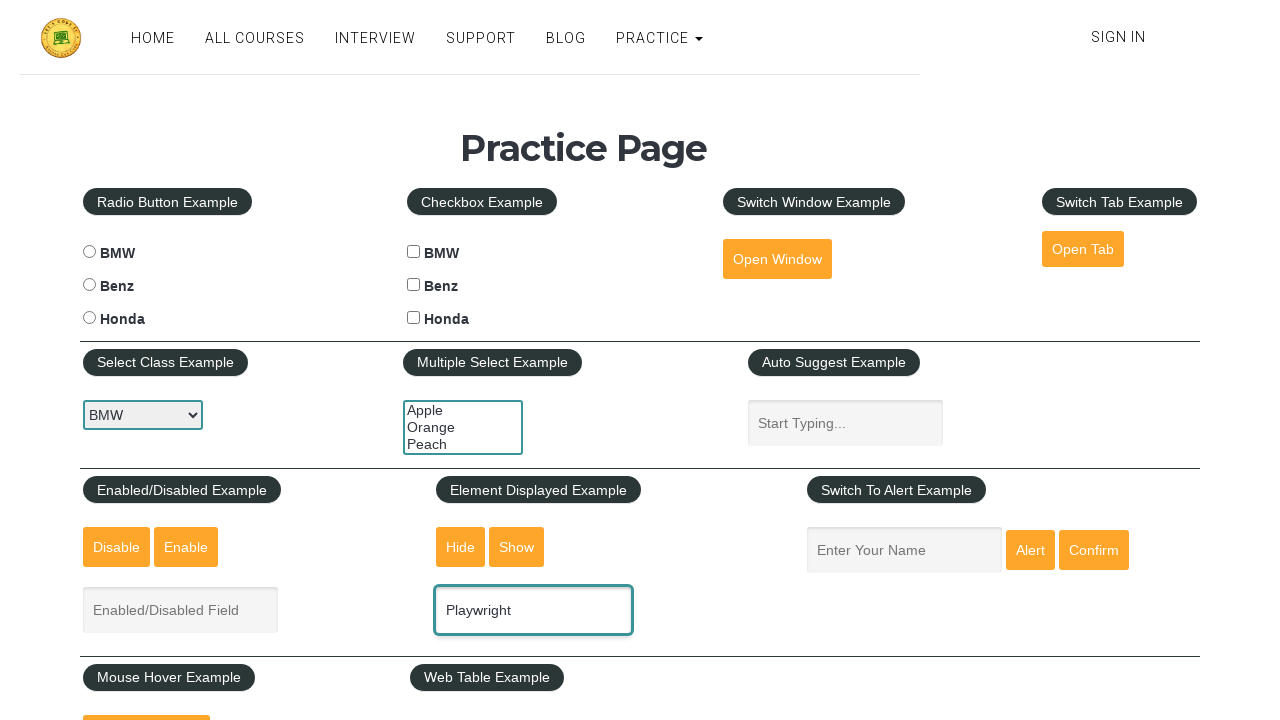

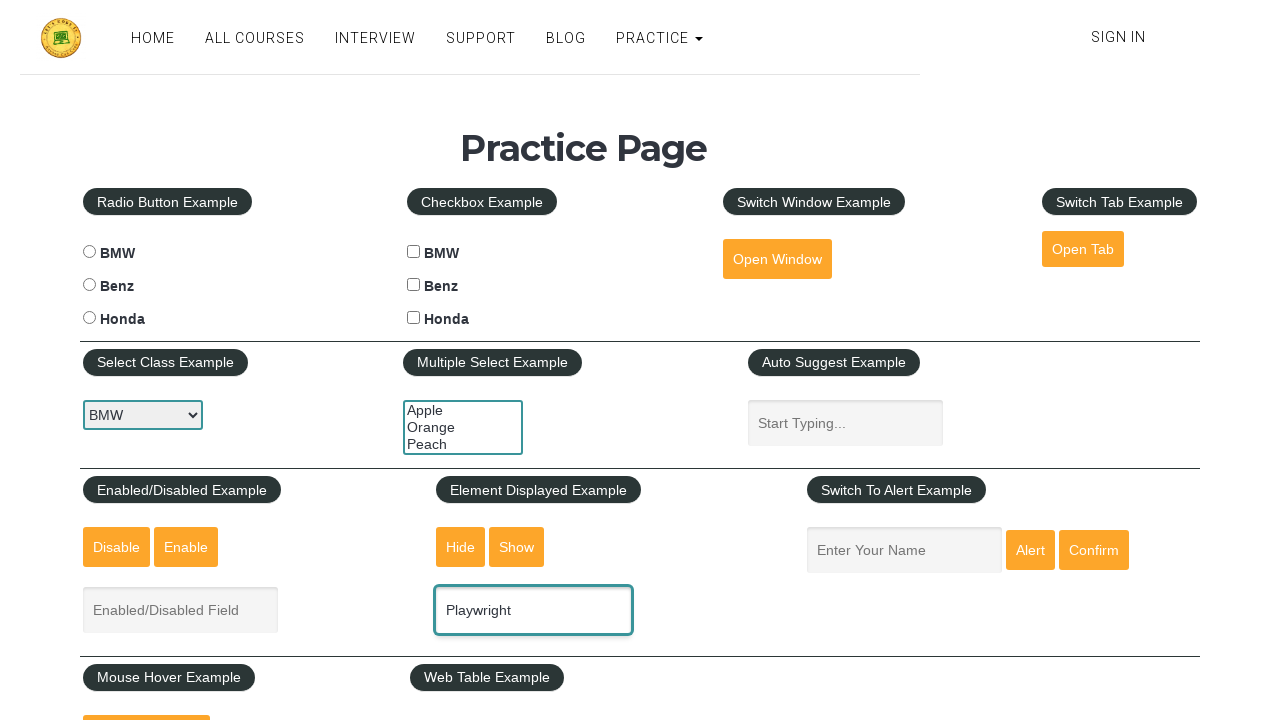